Tests that the cart subtotal is updated to match the product price when a product is added

Starting URL: https://gabrielrowan.github.io/Finleys-Farm-Shop-FE/products.html

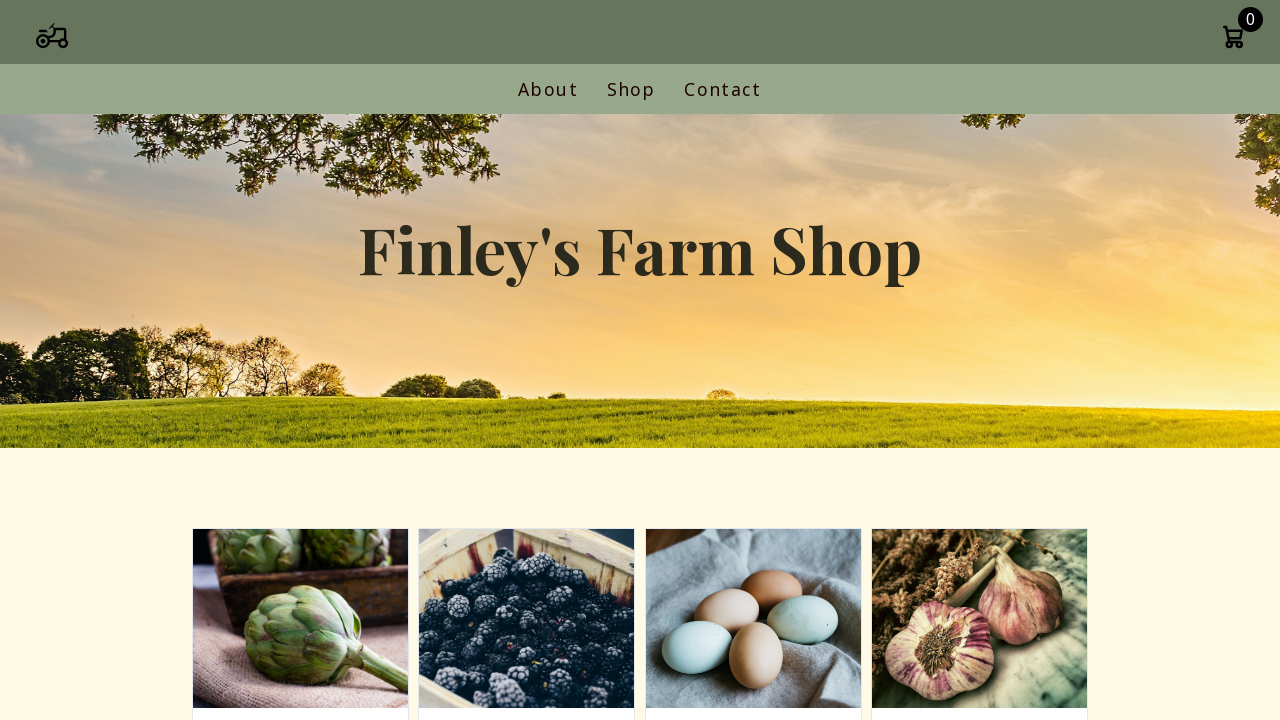

Waited for shop items to load
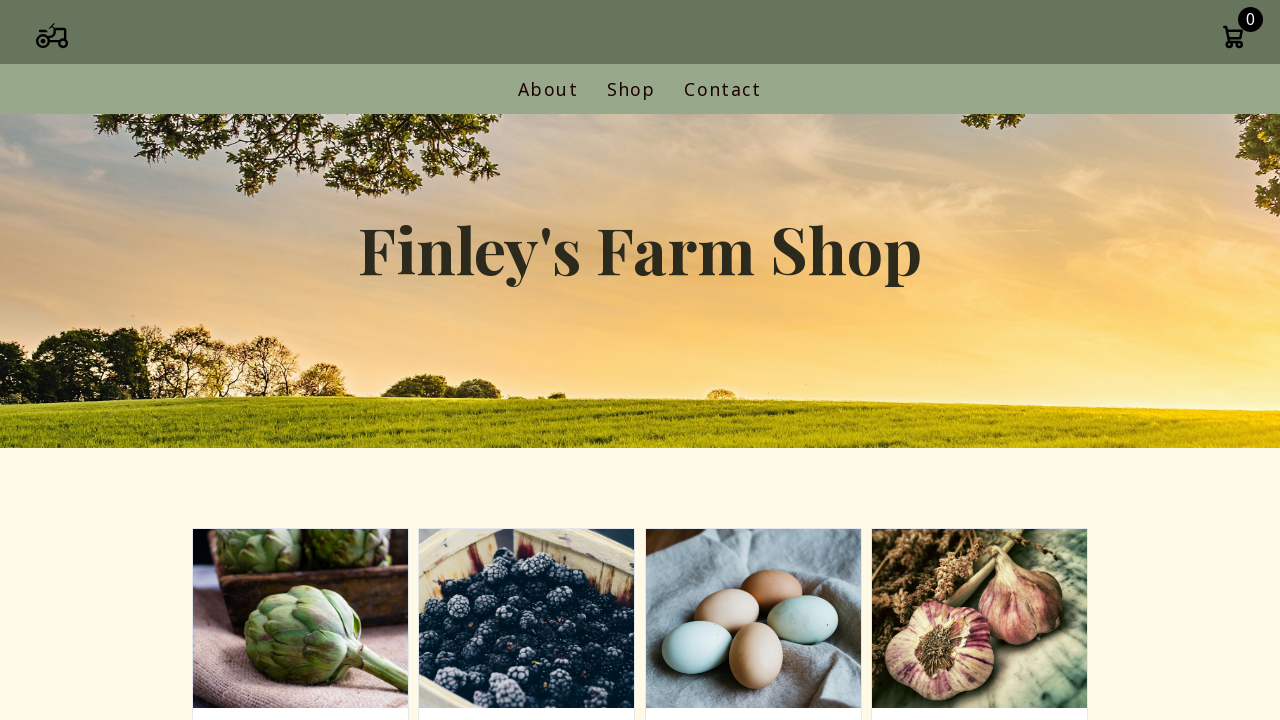

Retrieved all shop item elements
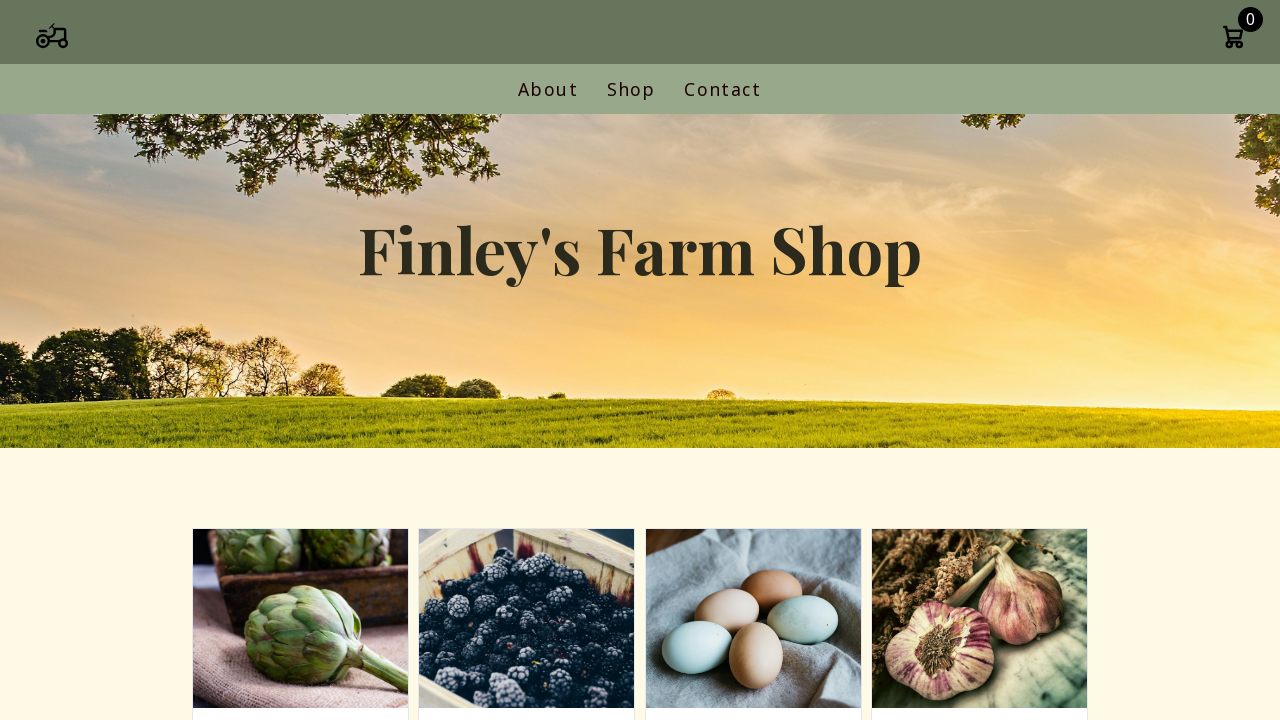

Extracted price text from first product
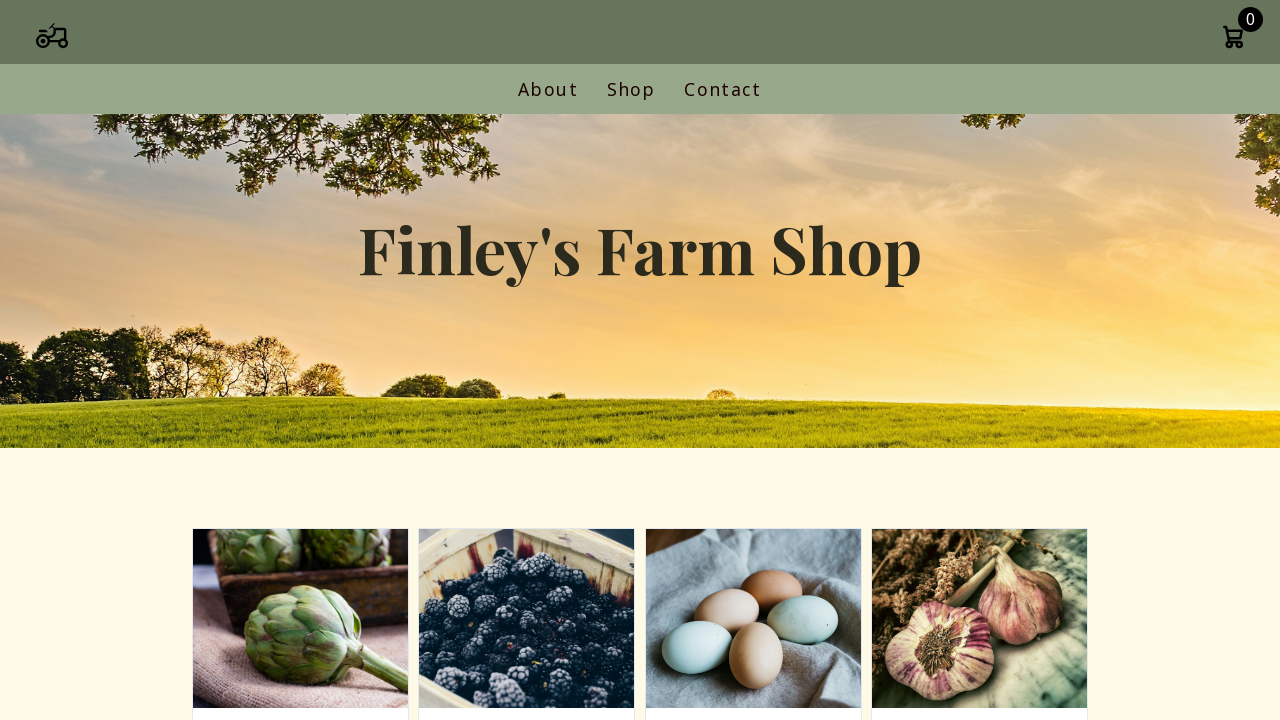

Converted product price to float: £2.5
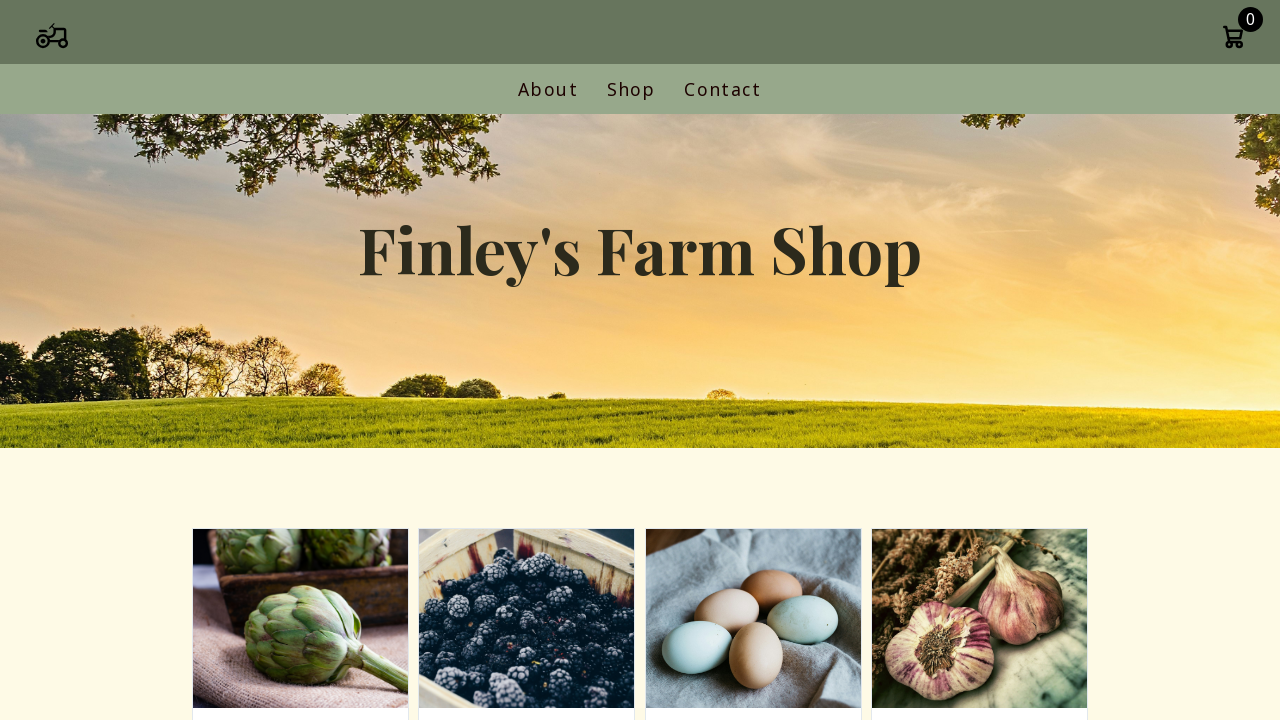

Clicked add-to-cart button for first product at (300, 361) on .add-to-cart >> nth=0
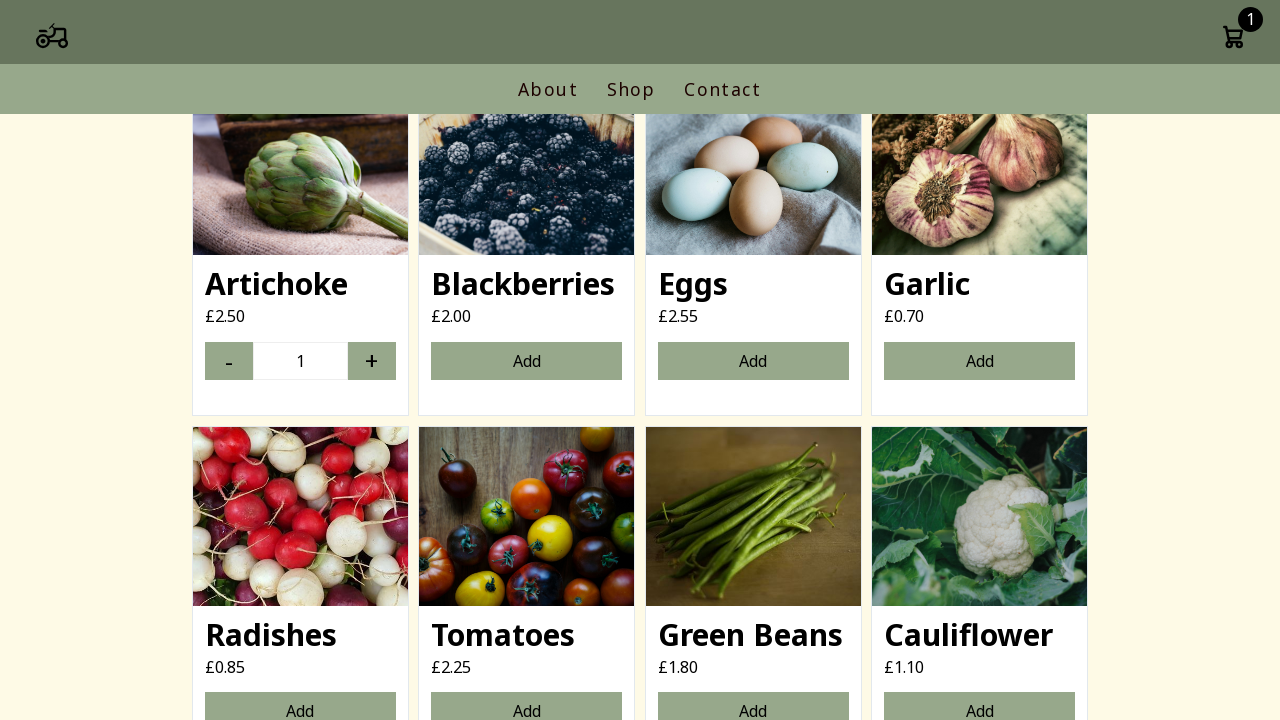

Clicked cart icon to open cart modal at (1233, 39) on .cart-icon-container
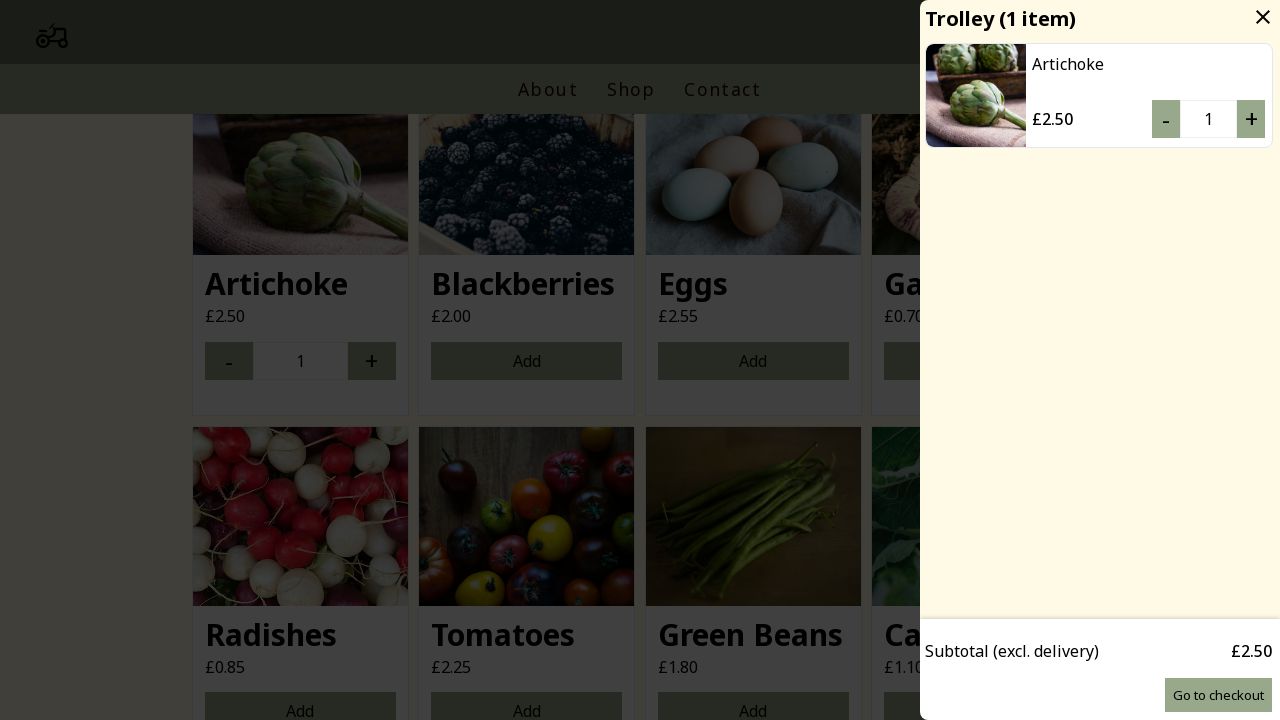

Cart subtotal element loaded
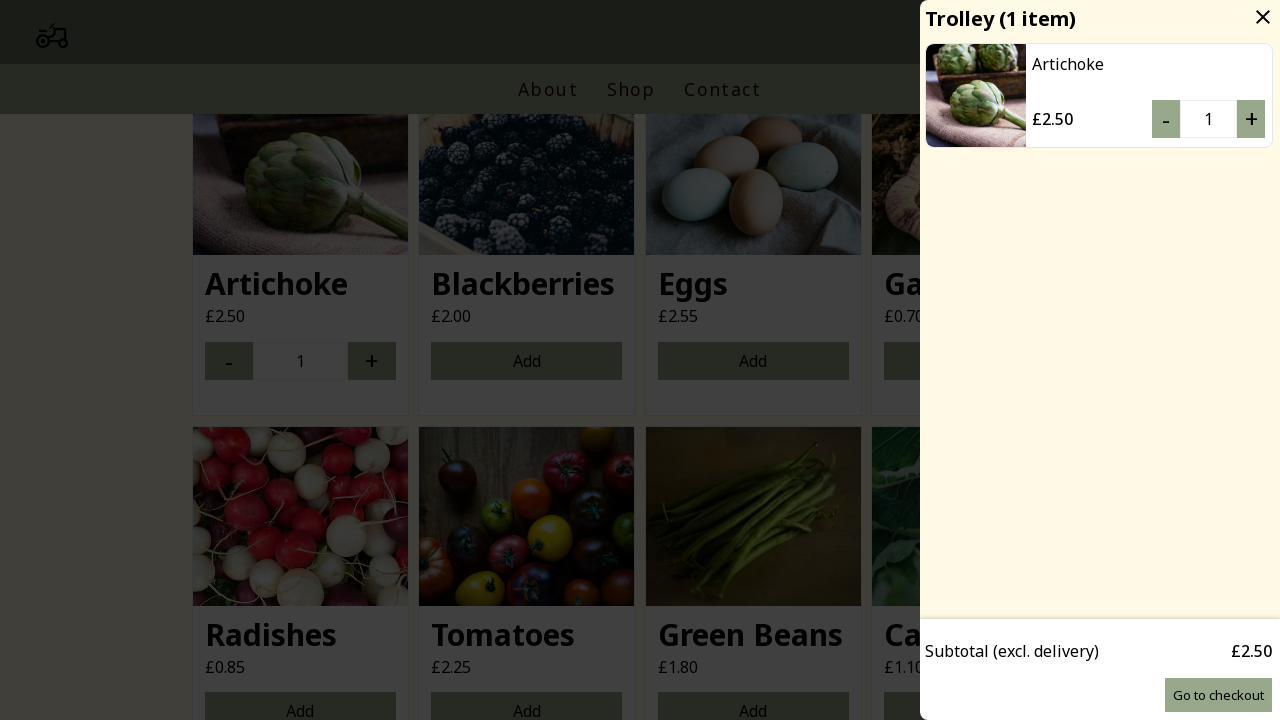

Extracted cart subtotal: £2.5
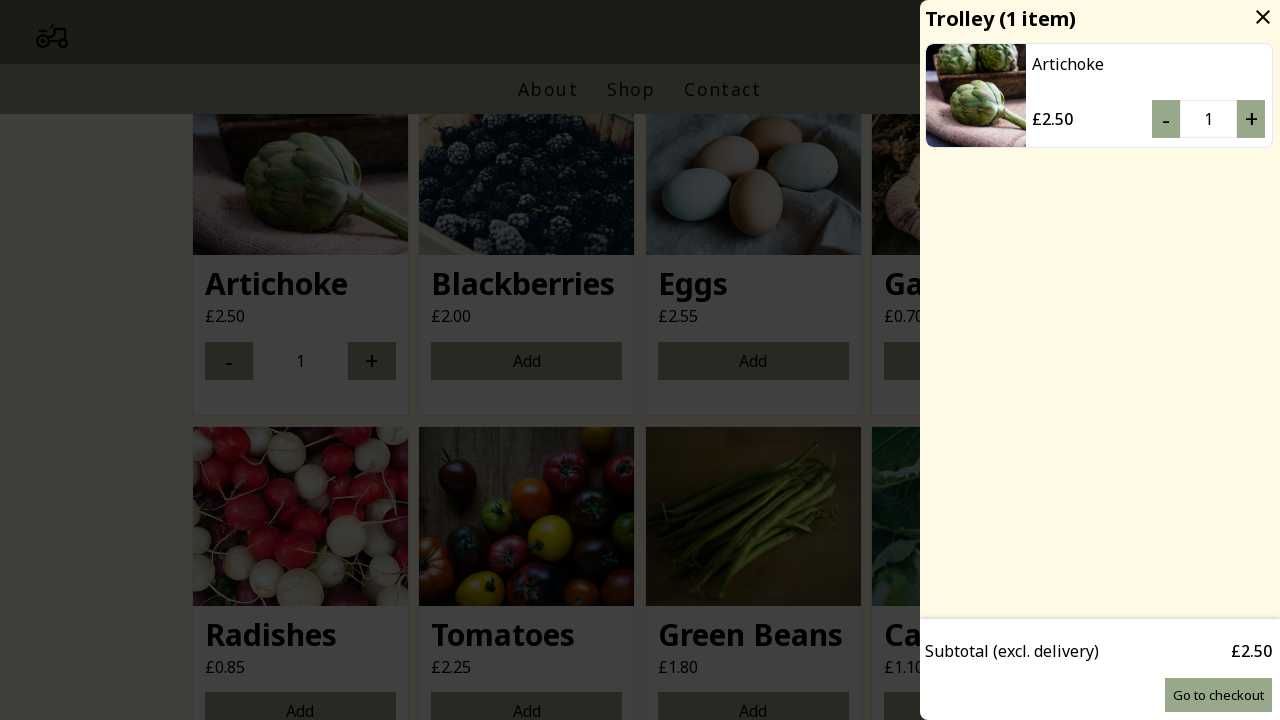

Verified cart subtotal (£2.5) matches product price (£2.5)
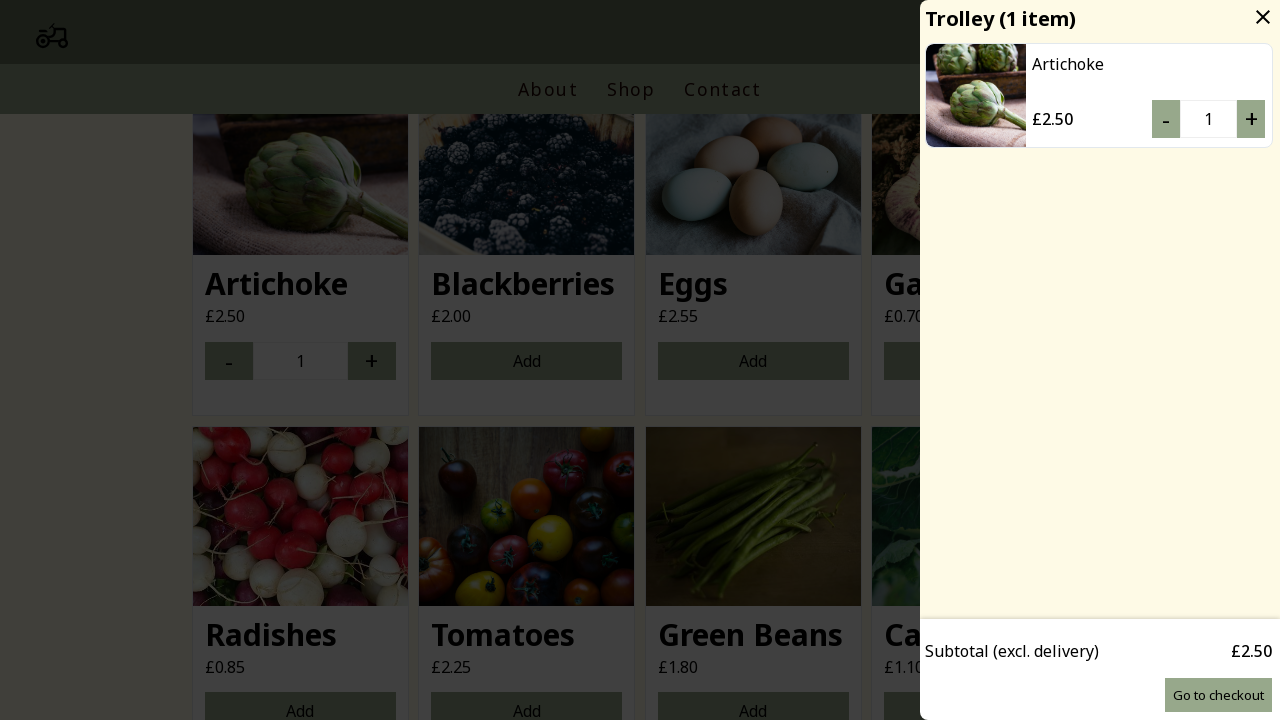

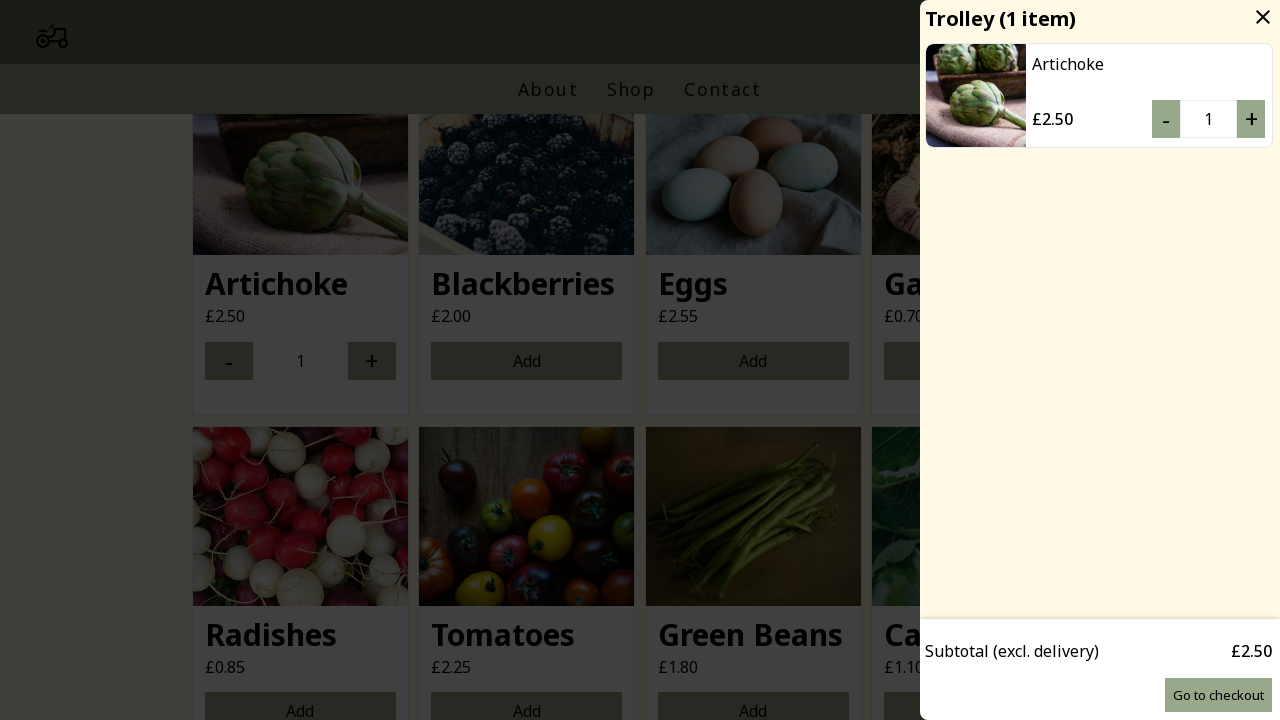